Tests geolocation functionality by clicking the "Get Coordinates" button and waiting for longitude/latitude coordinates to be displayed on the page.

Starting URL: https://bonigarcia.dev/selenium-webdriver-java/geolocation.html

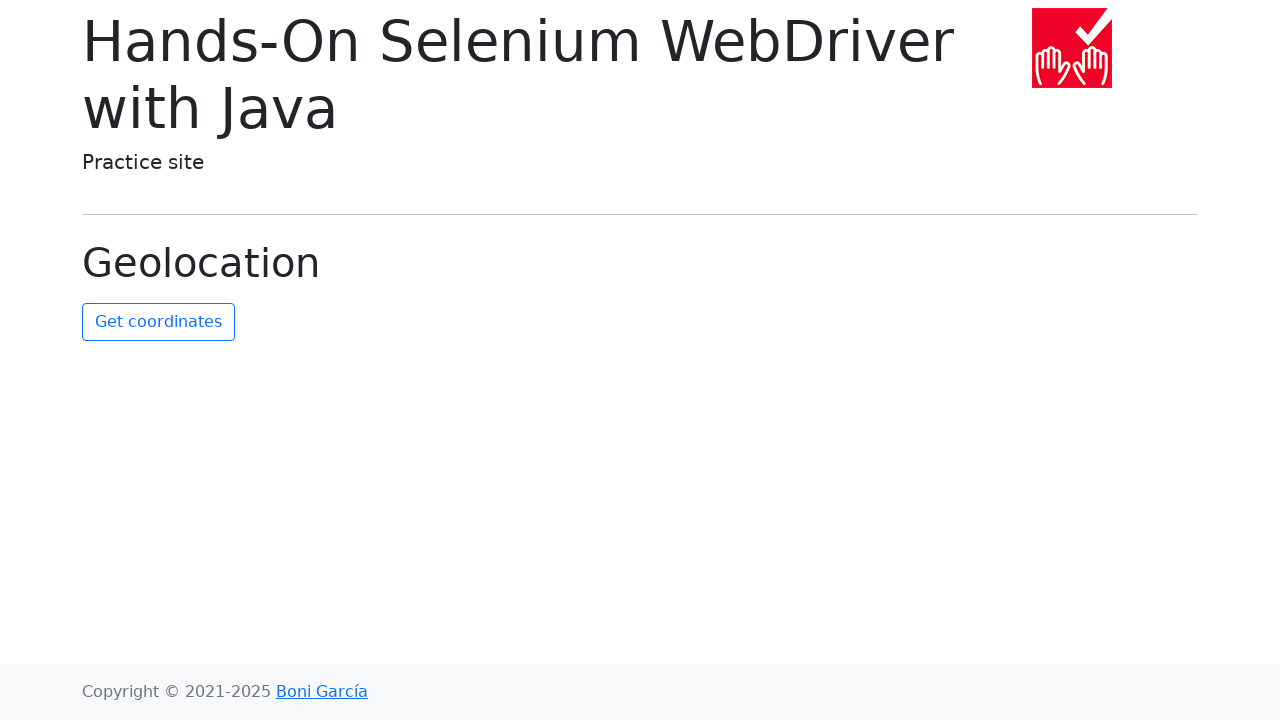

Granted geolocation permission to https://bonigarcia.dev
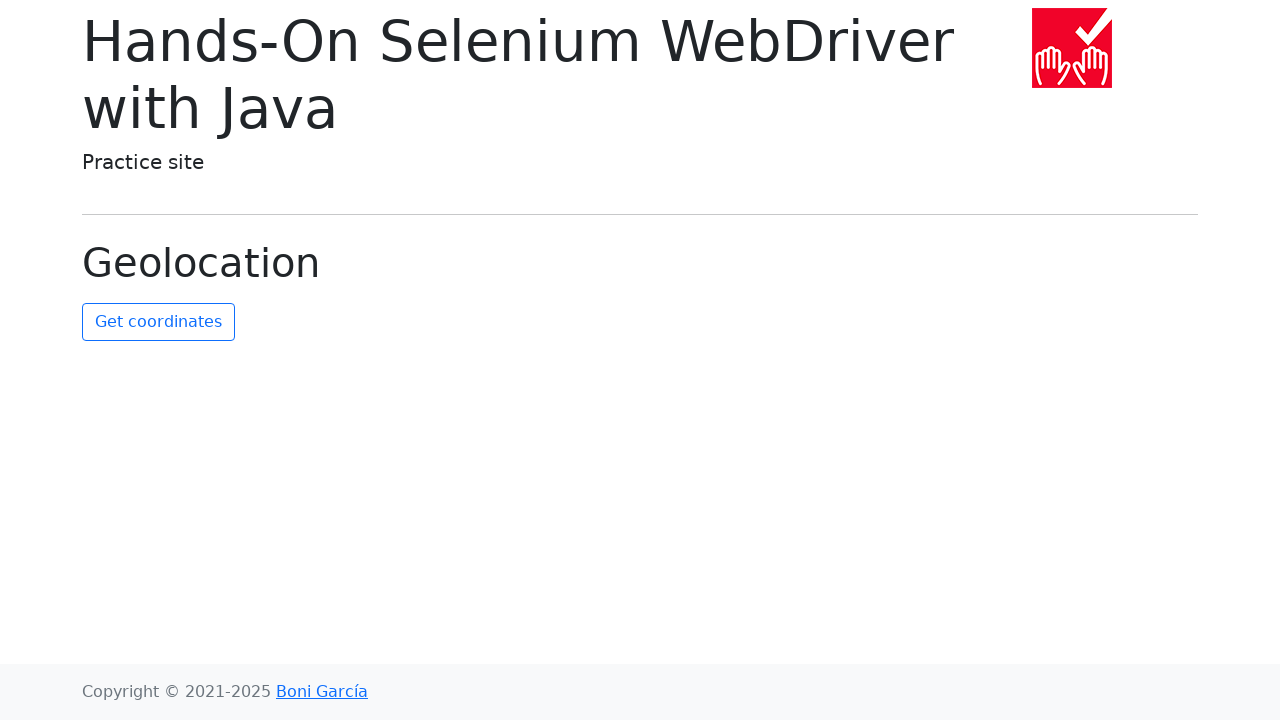

Set mock geolocation to coordinates (40.7128, -74.0060)
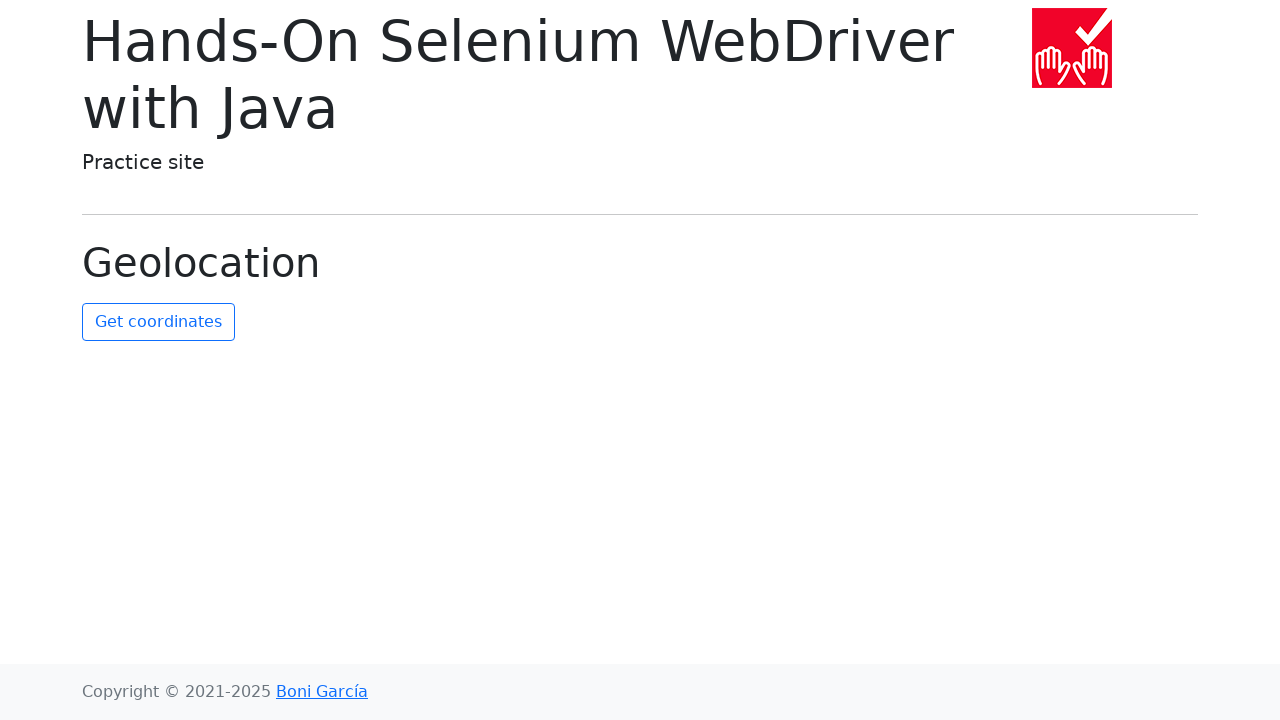

Get Coordinates button is now visible
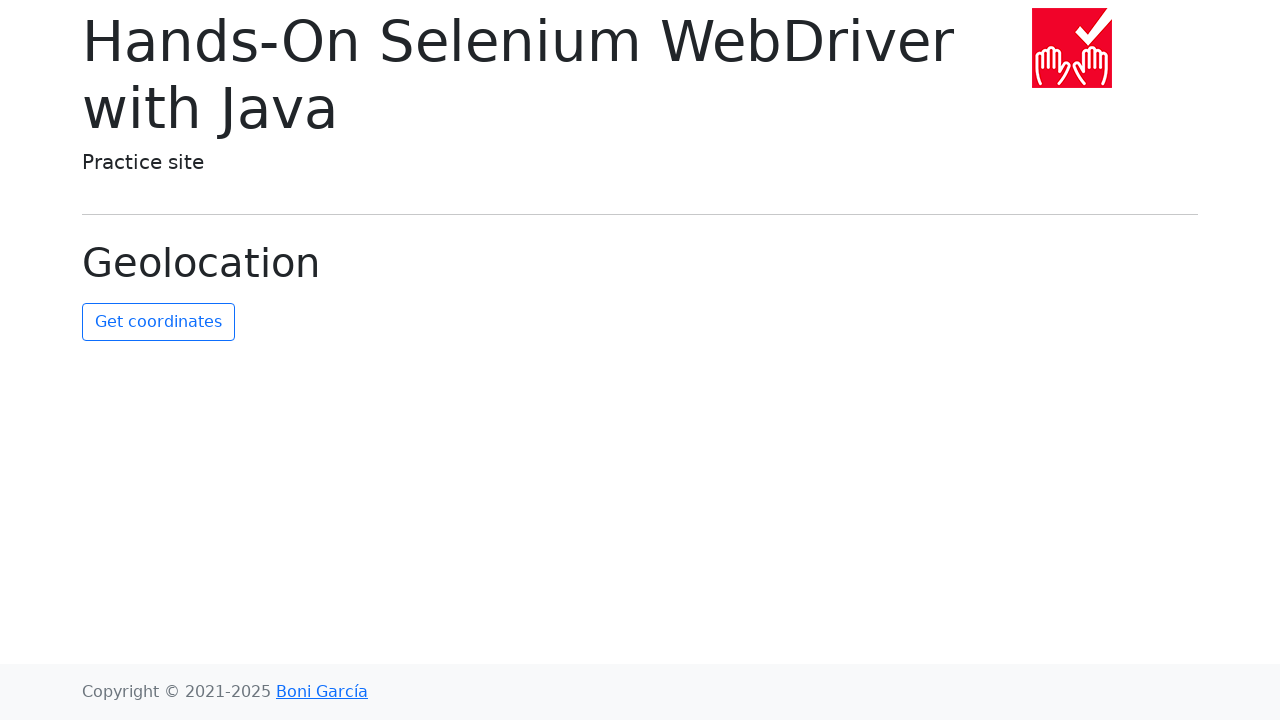

Clicked the Get Coordinates button at (158, 322) on #get-coordinates
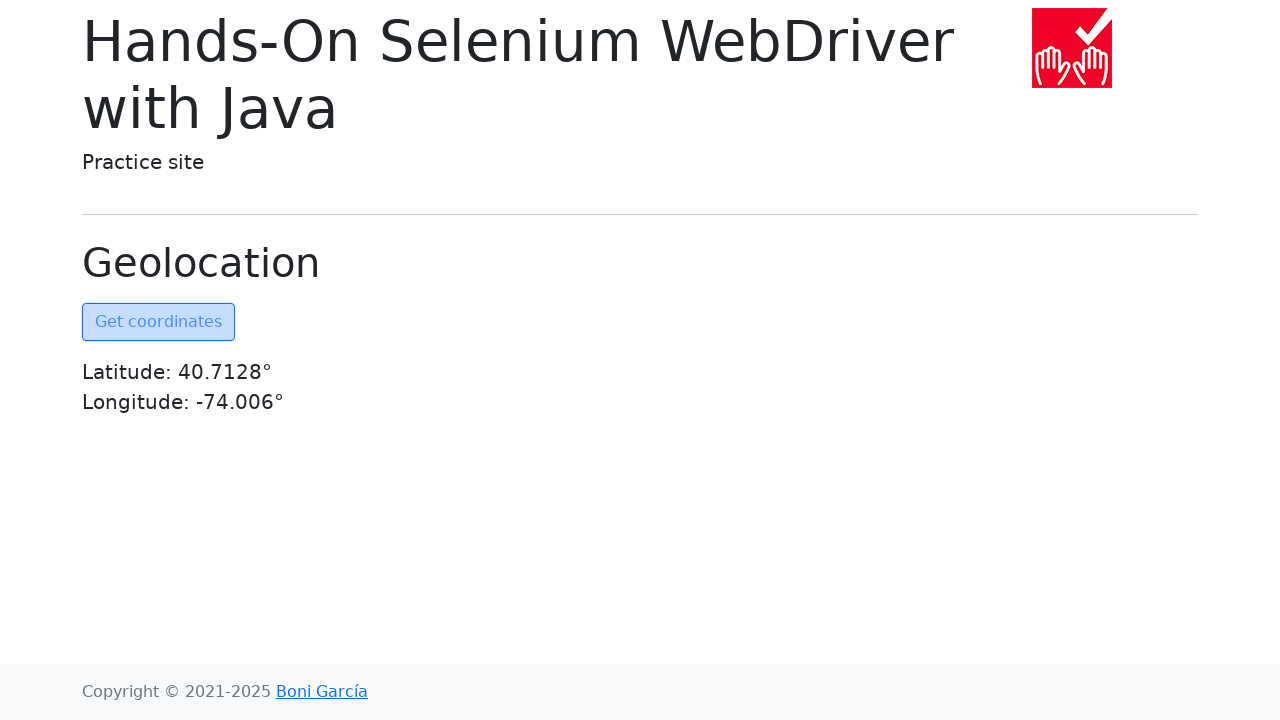

Coordinates element is now visible
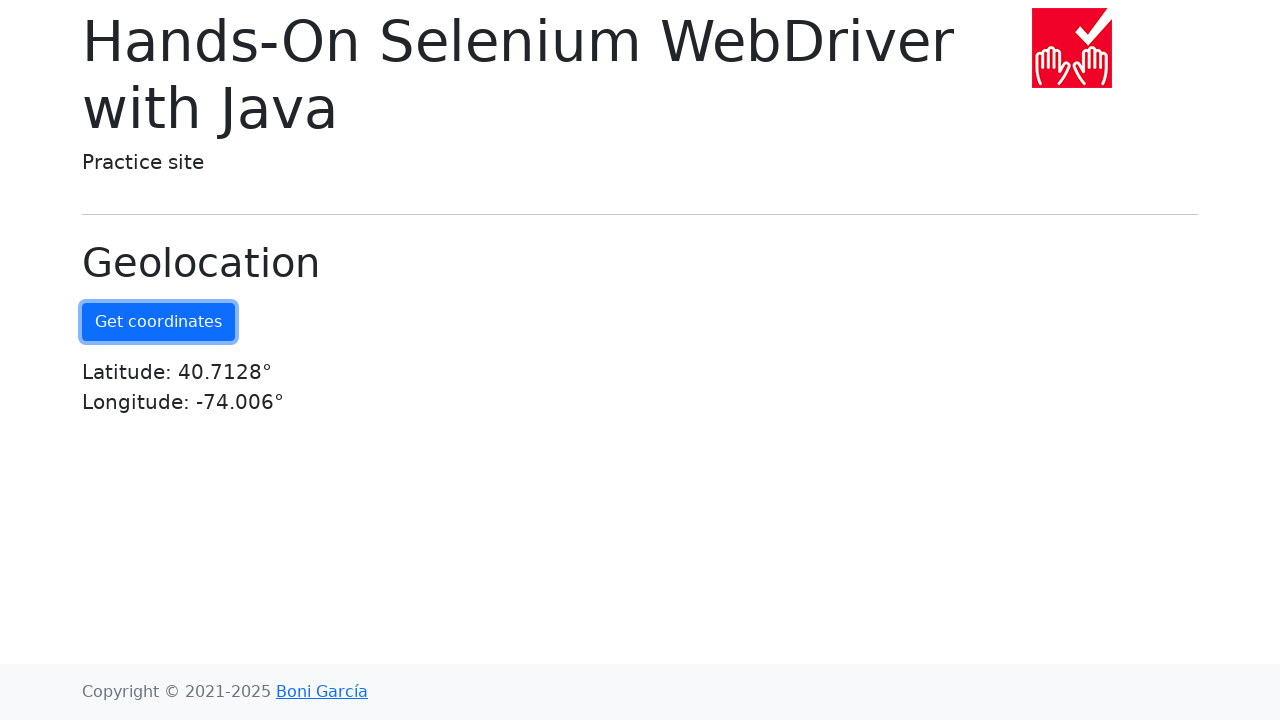

Longitude text appeared in coordinates element, geolocation test complete
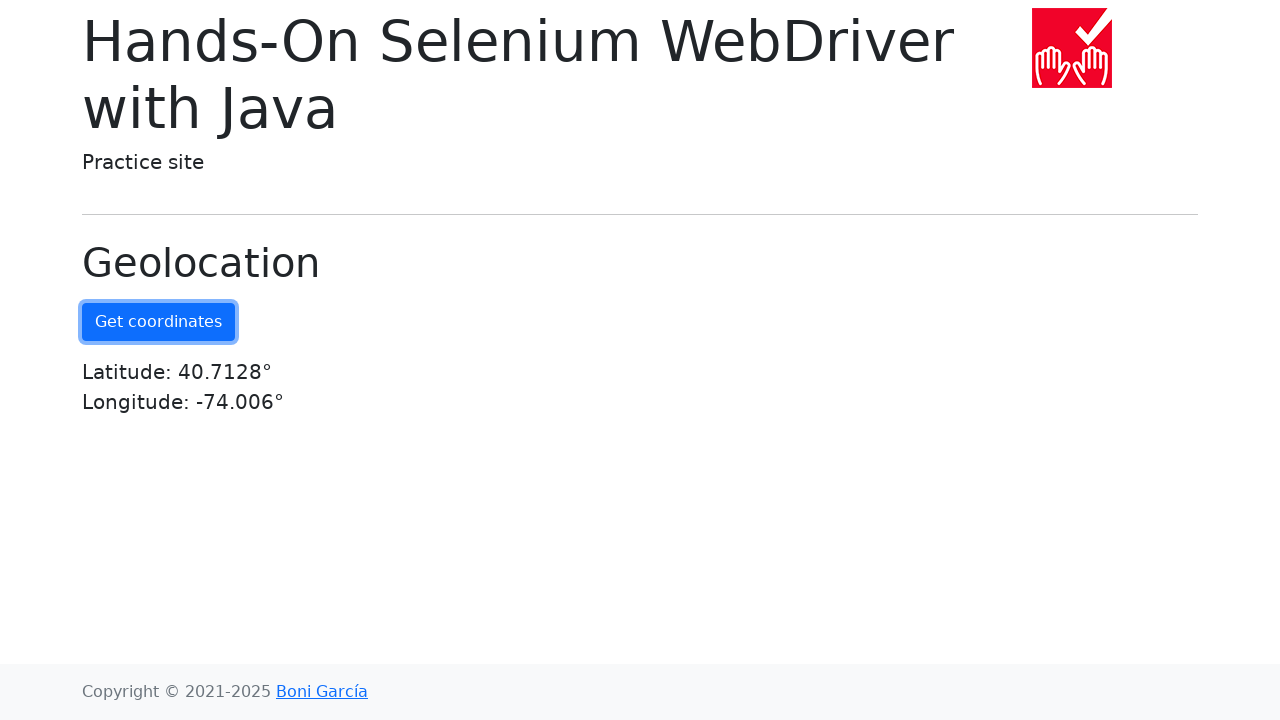

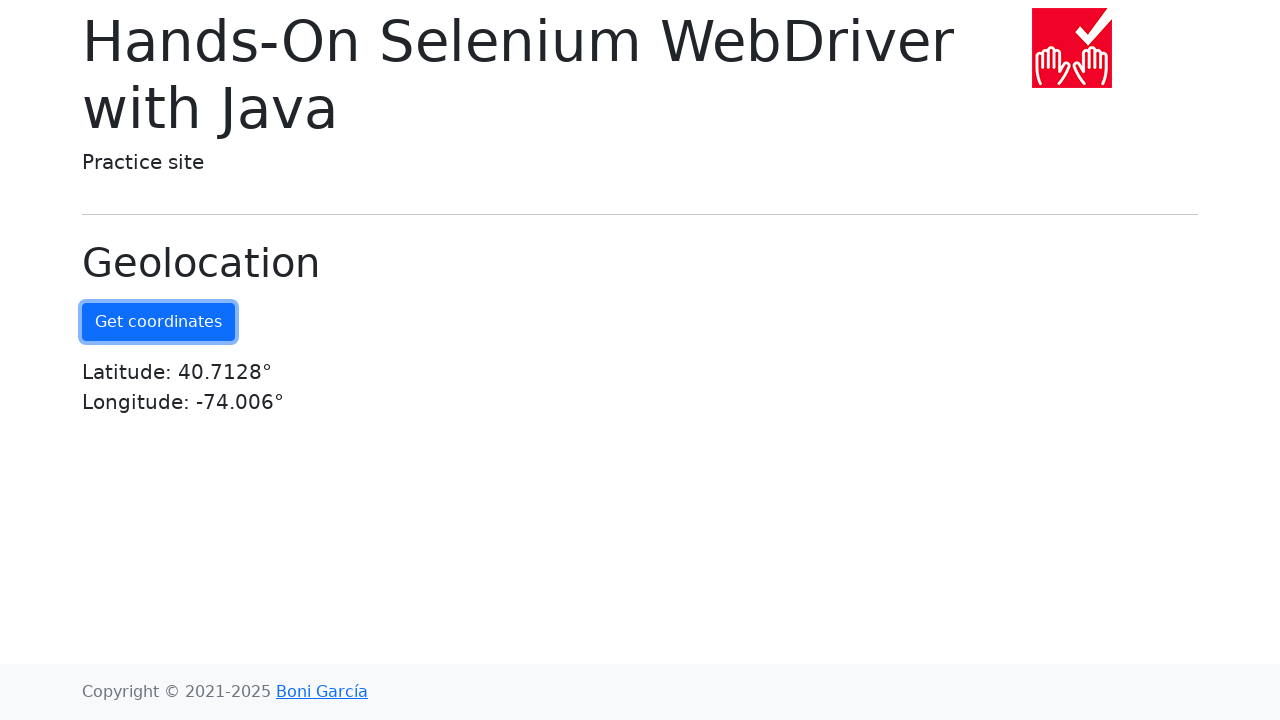